Tests form input functionality by scrolling to and filling first name and last name fields on a textarea demo page

Starting URL: https://www.automationtestinginsider.com/2019/08/textarea-textarea-element-defines-multi.html

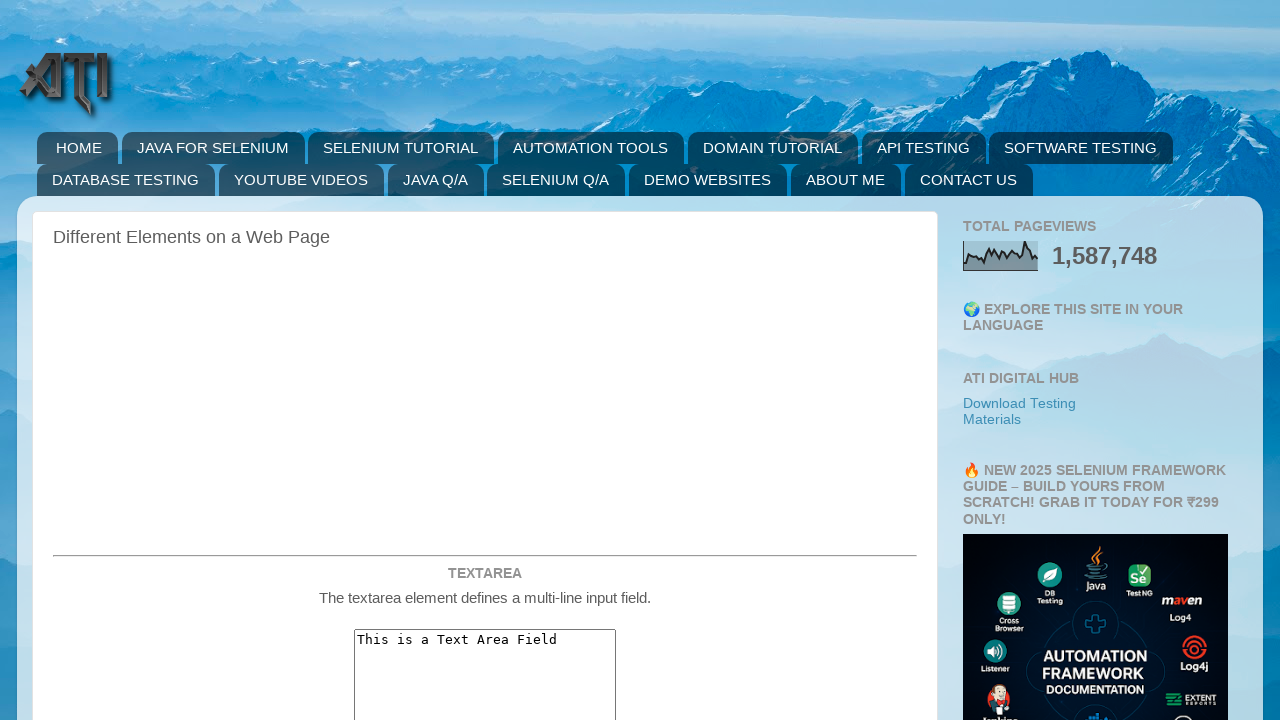

Scrolled to first name input field
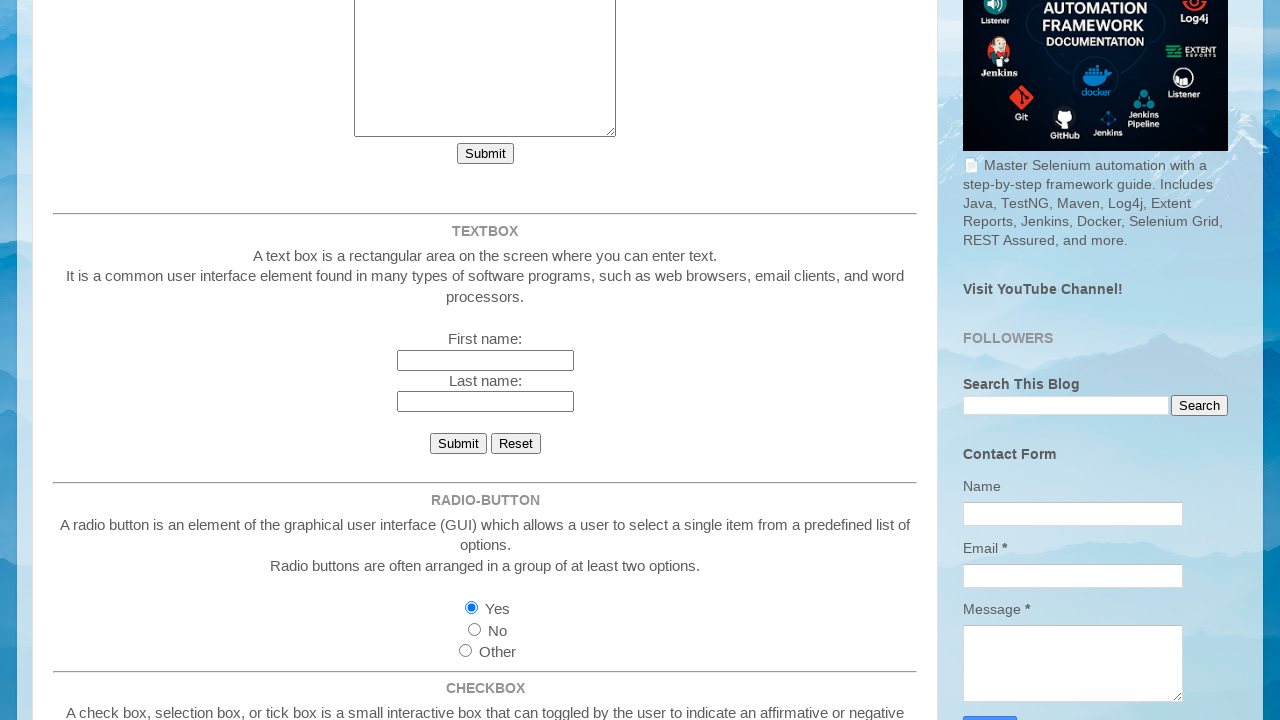

Filled first name field with 'Akshata' on input[name='firstname']
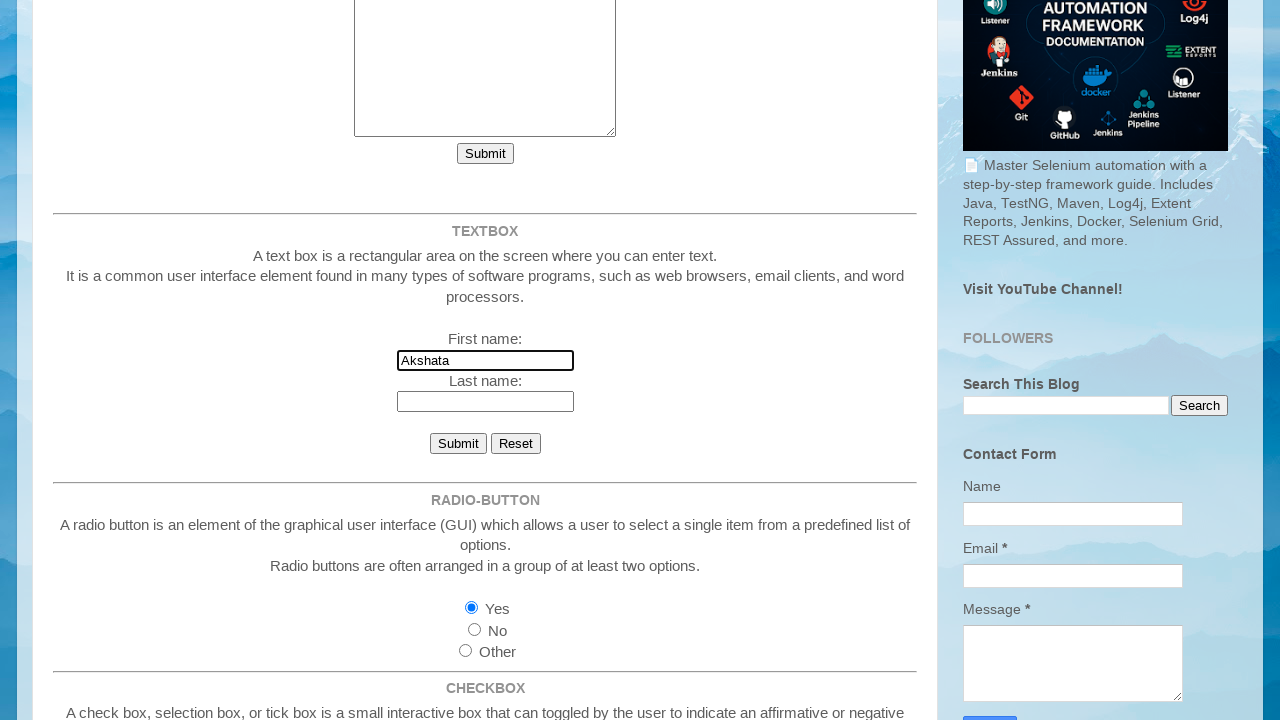

Filled last name field with 'Pai' on input[name='lastname']
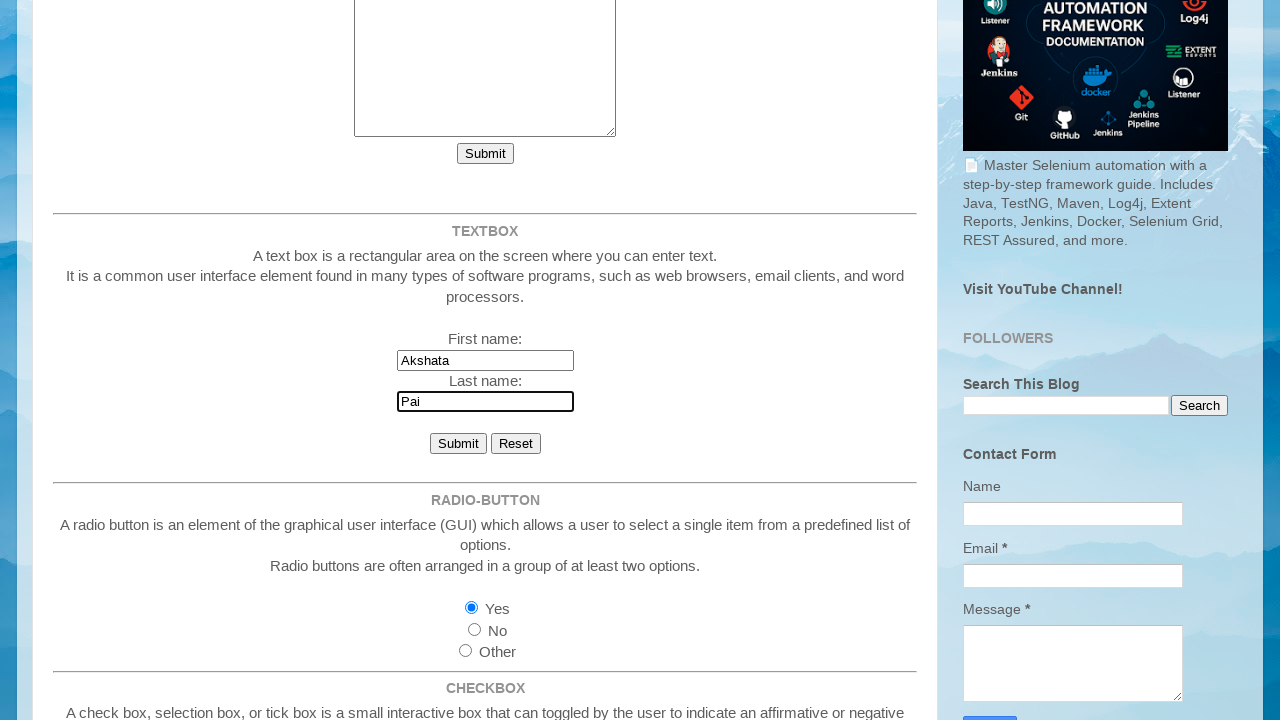

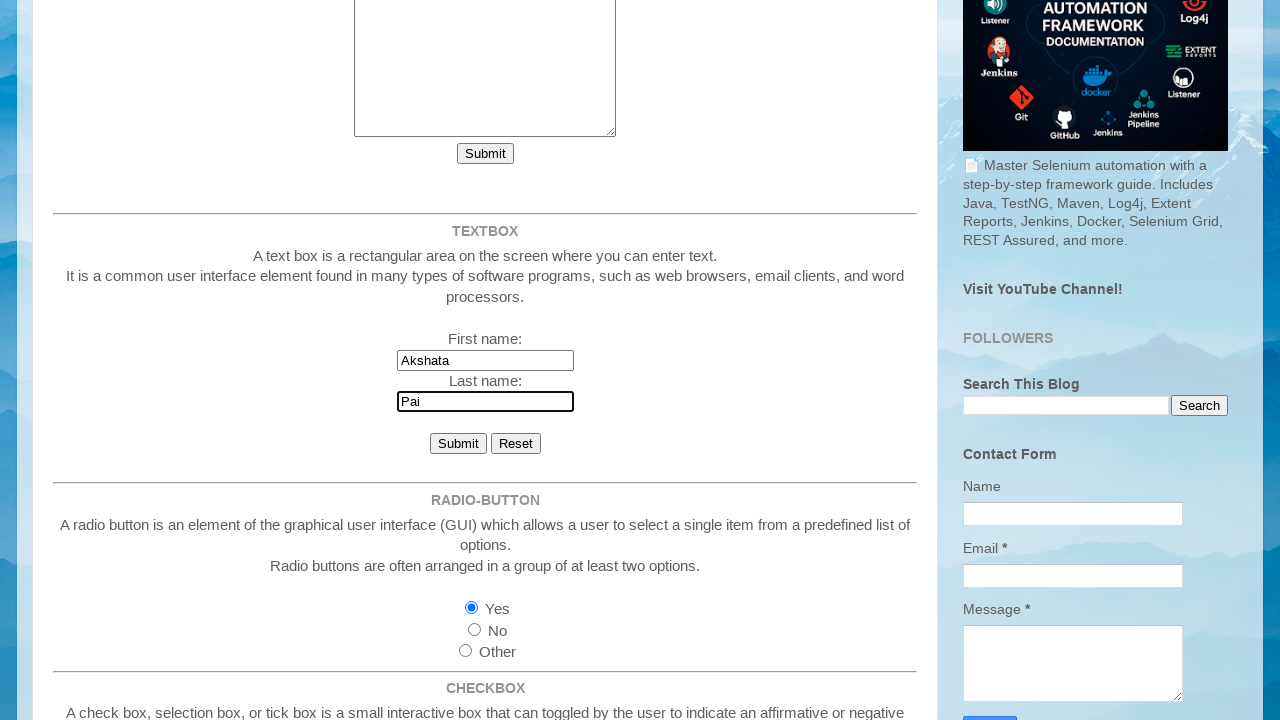